Tests adding items to cart by navigating to the shop page, clicking buy button twice on Funny Cow, once on Fluffy Bunny, then navigating to cart and verifying items are present.

Starting URL: http://jupiter.cloud.planittesting.com

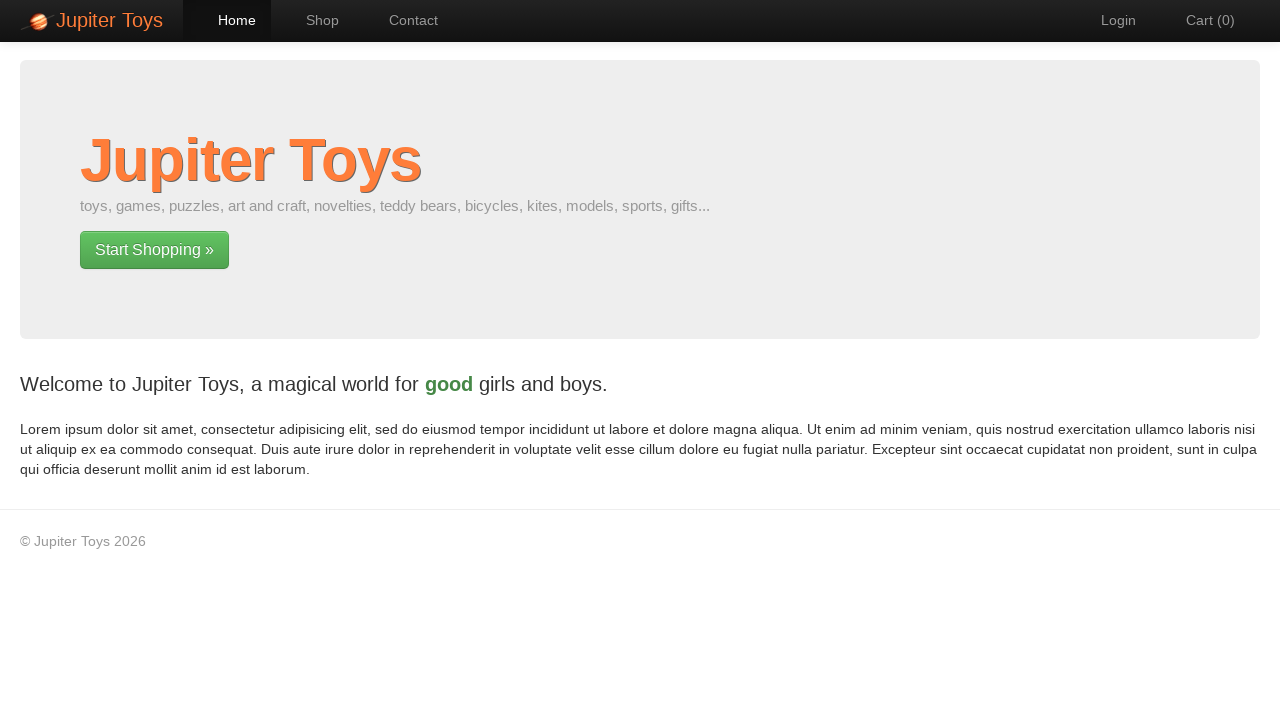

Clicked shop navigation link at (312, 20) on a[href='#/shop']
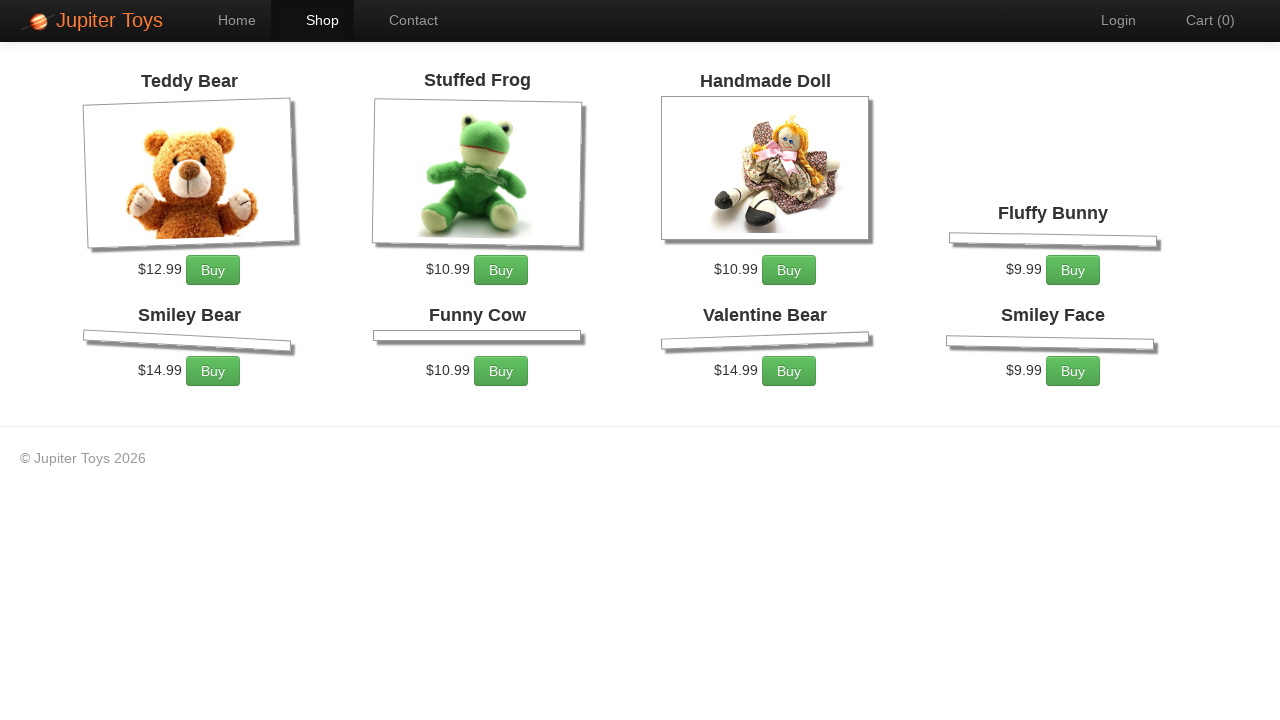

Shop items loaded
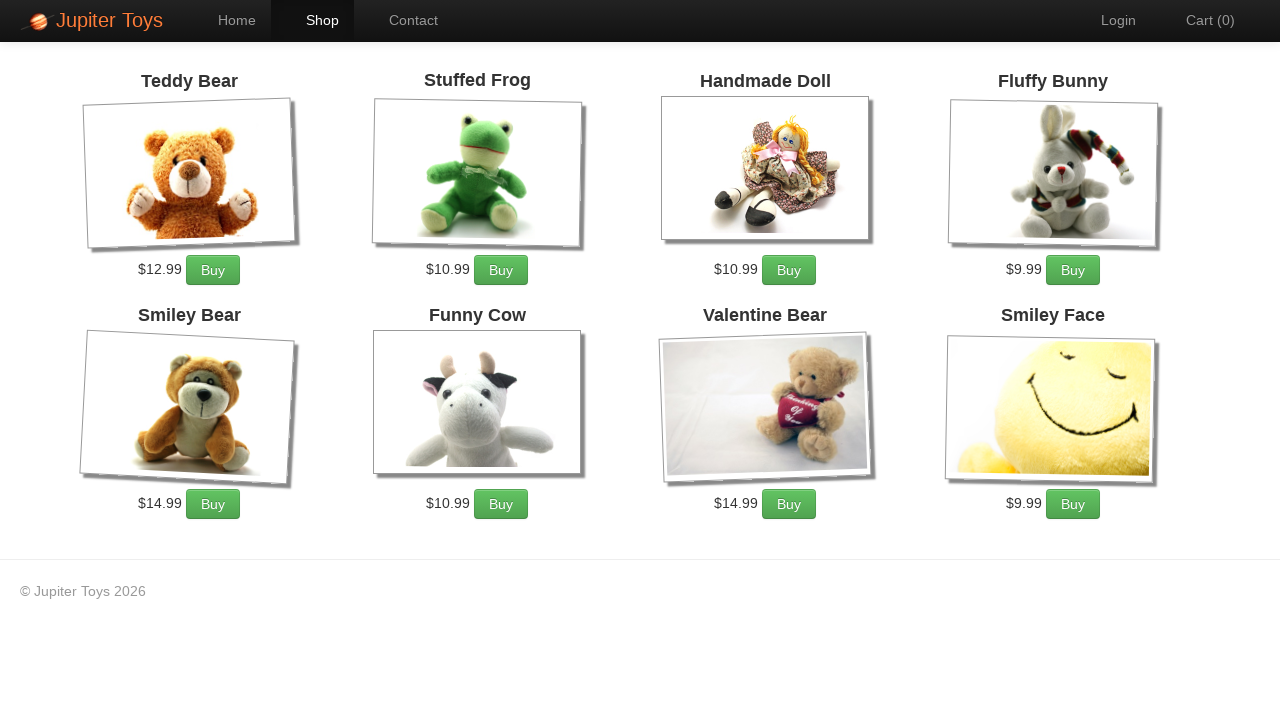

Clicked buy button on Funny Cow (1st click) at (501, 504) on li:has-text('Funny Cow') a.btn
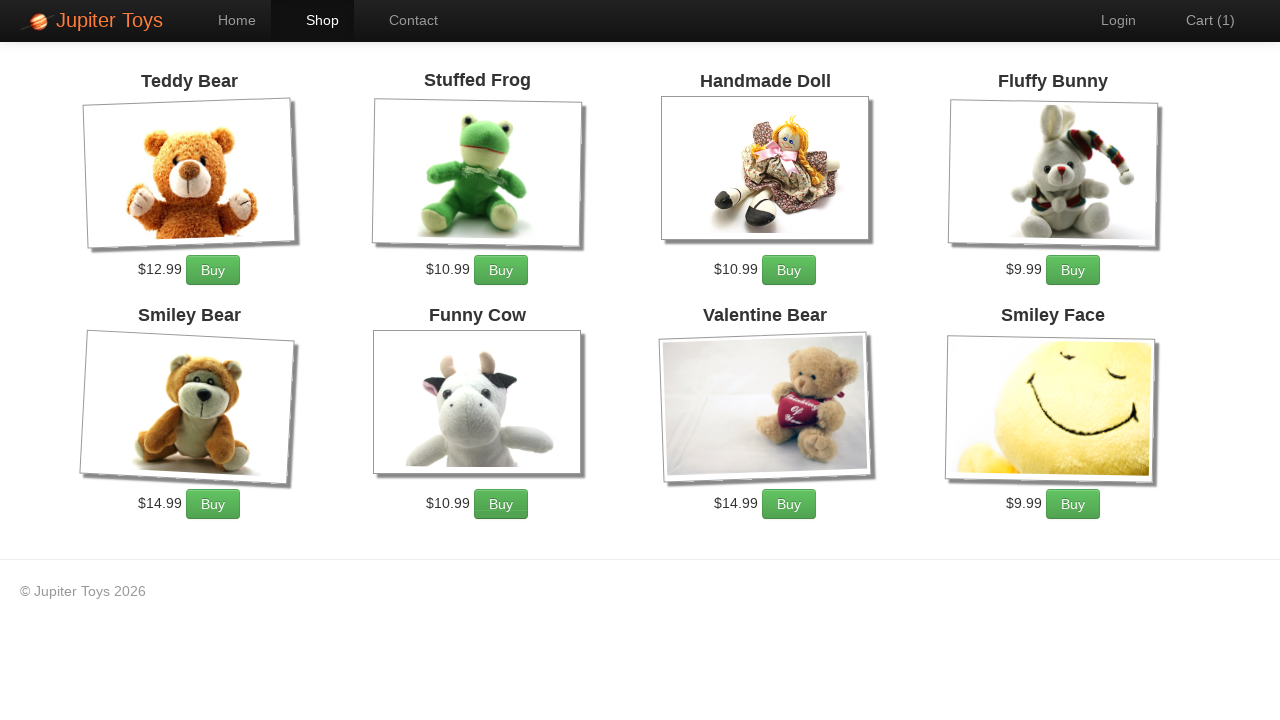

Clicked buy button on Funny Cow (2nd click) at (501, 504) on li:has-text('Funny Cow') a.btn
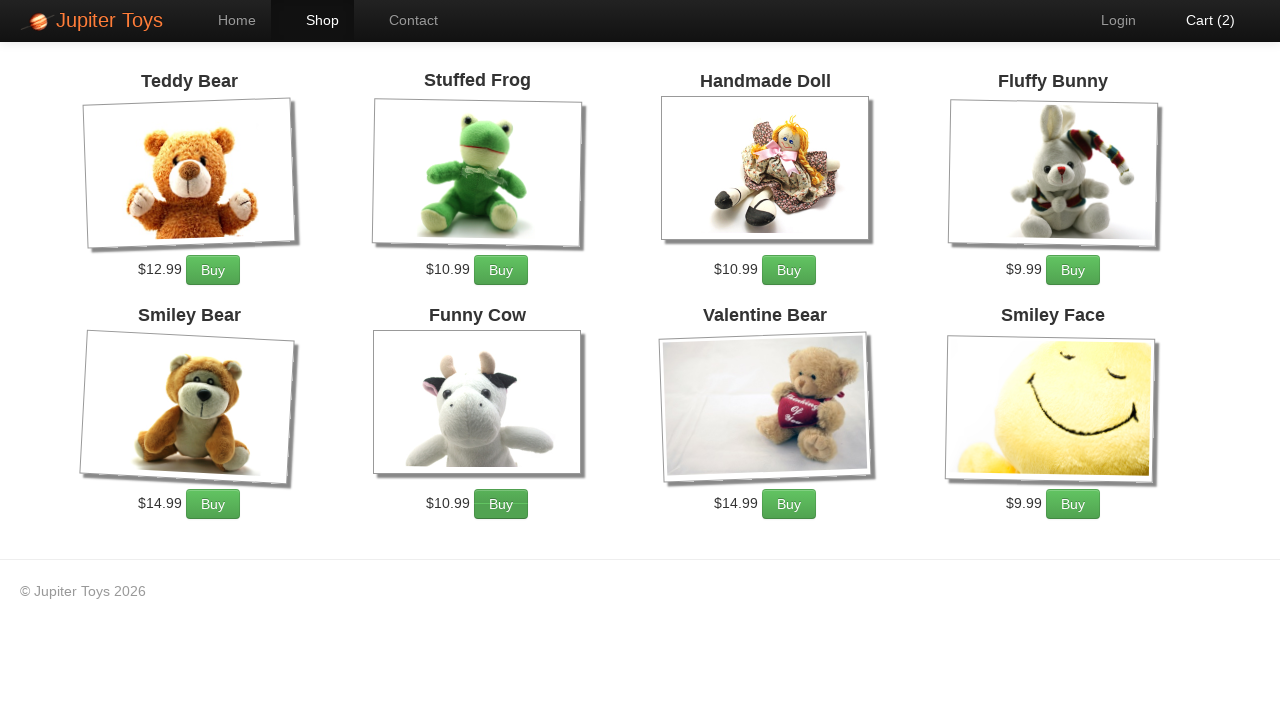

Clicked buy button on Fluffy Bunny at (1073, 270) on li:has-text('Fluffy Bunny') a.btn
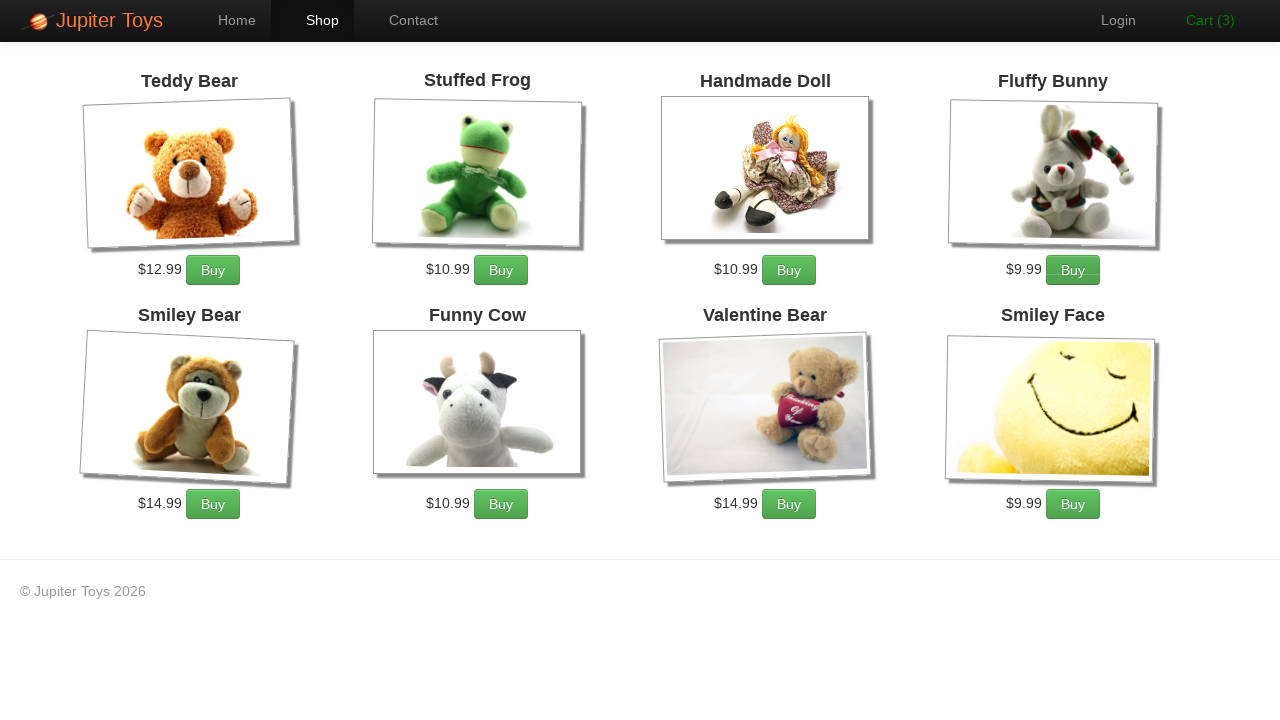

Clicked cart navigation link at (1200, 20) on a[href='#/cart']
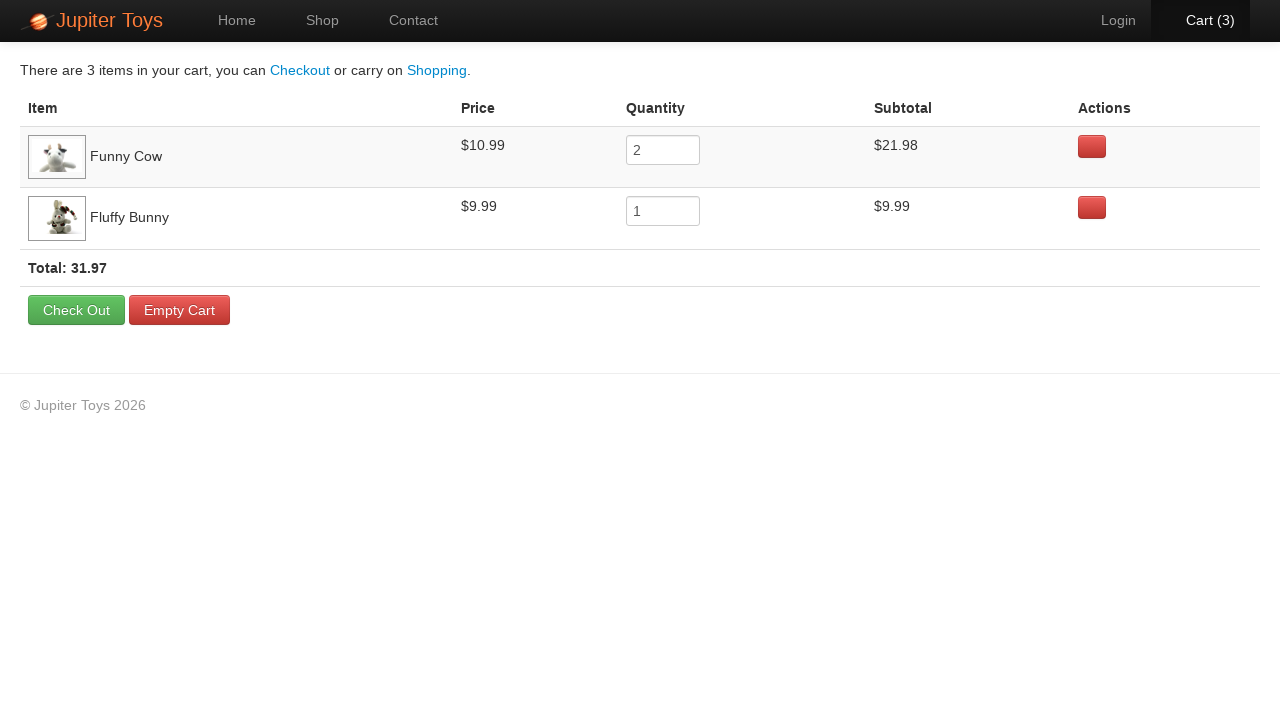

Cart items loaded
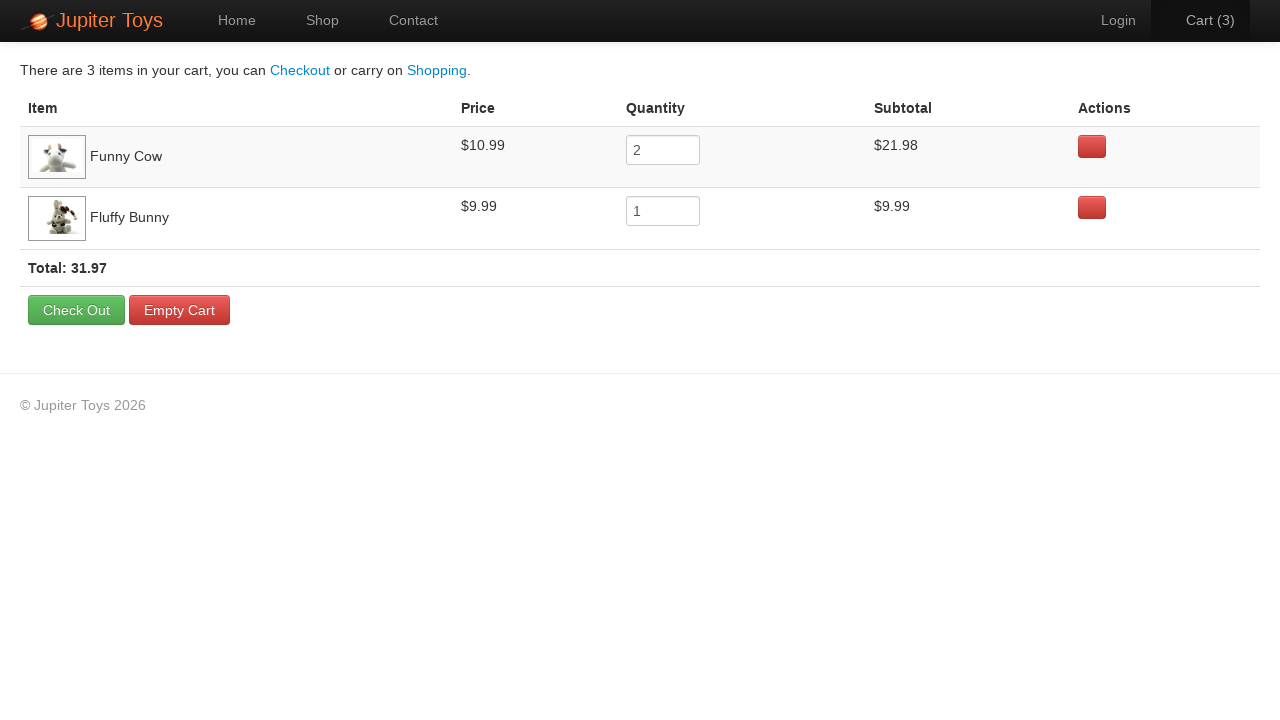

Verified Funny Cow is present in cart
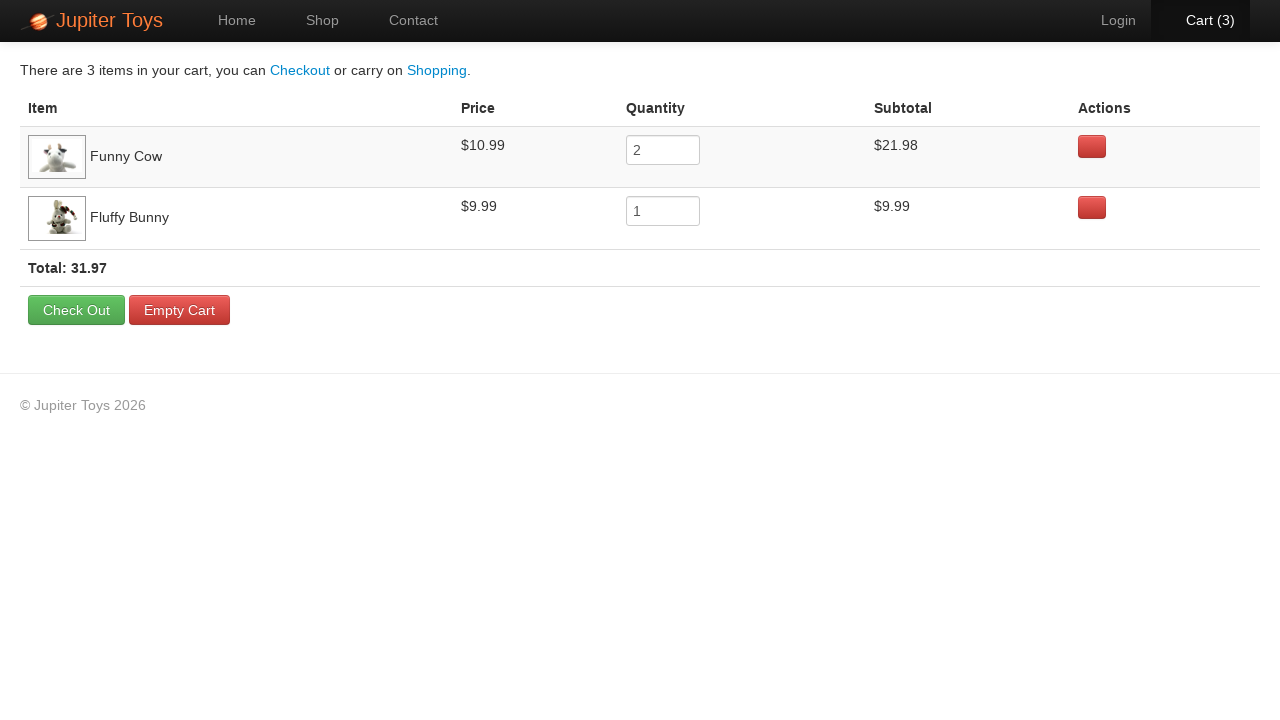

Verified Fluffy Bunny is present in cart
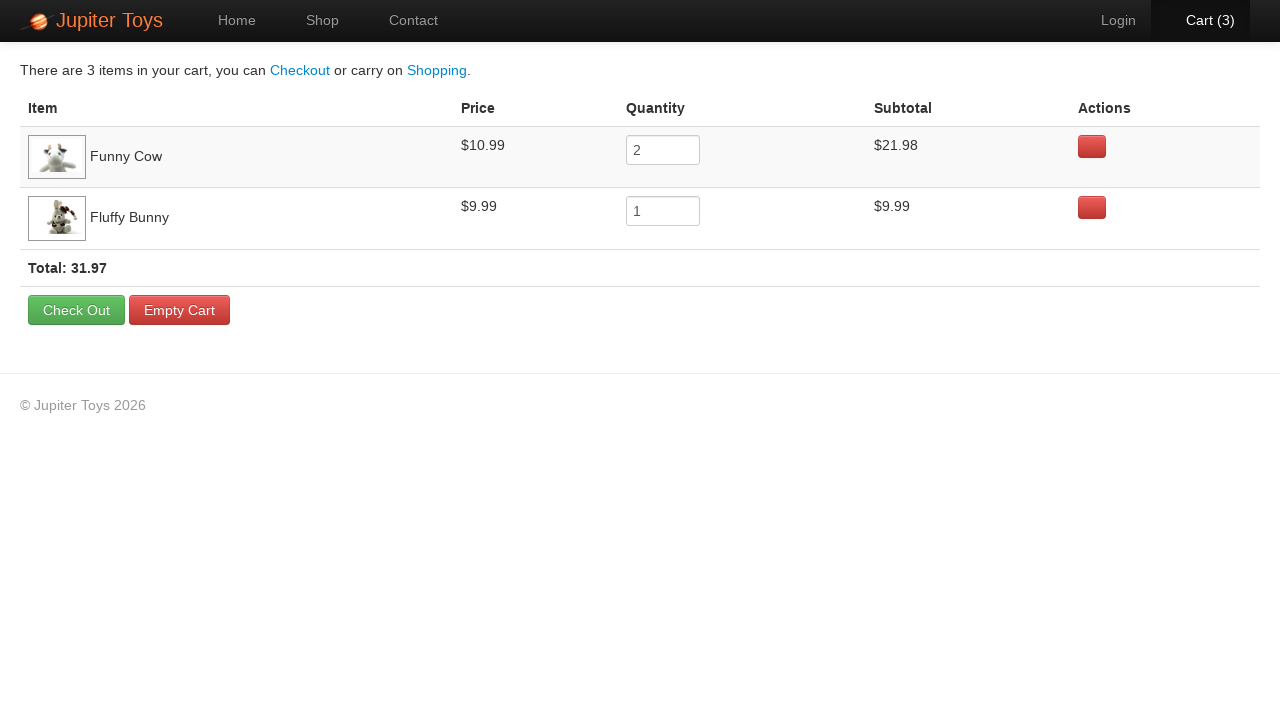

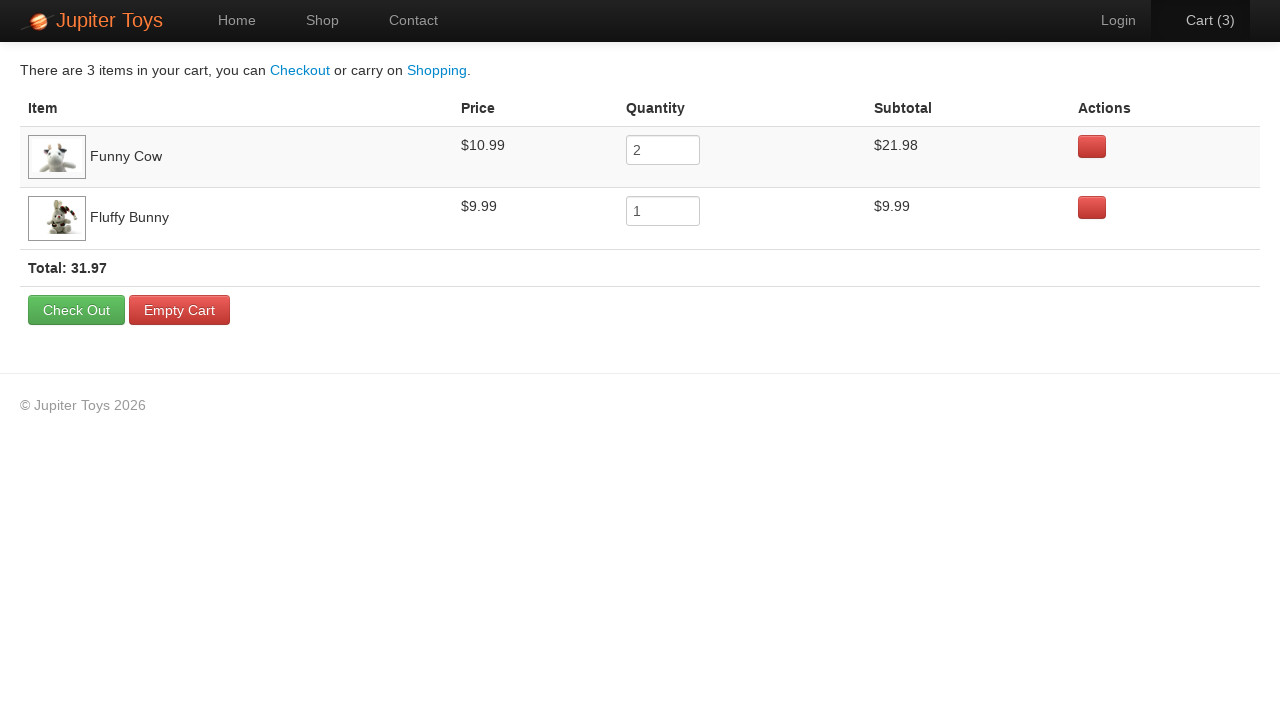